Tests sign-up with empty mandatory fields and verifies the system displays an appropriate error message

Starting URL: https://www.sharelane.com/cgi-bin/register.py

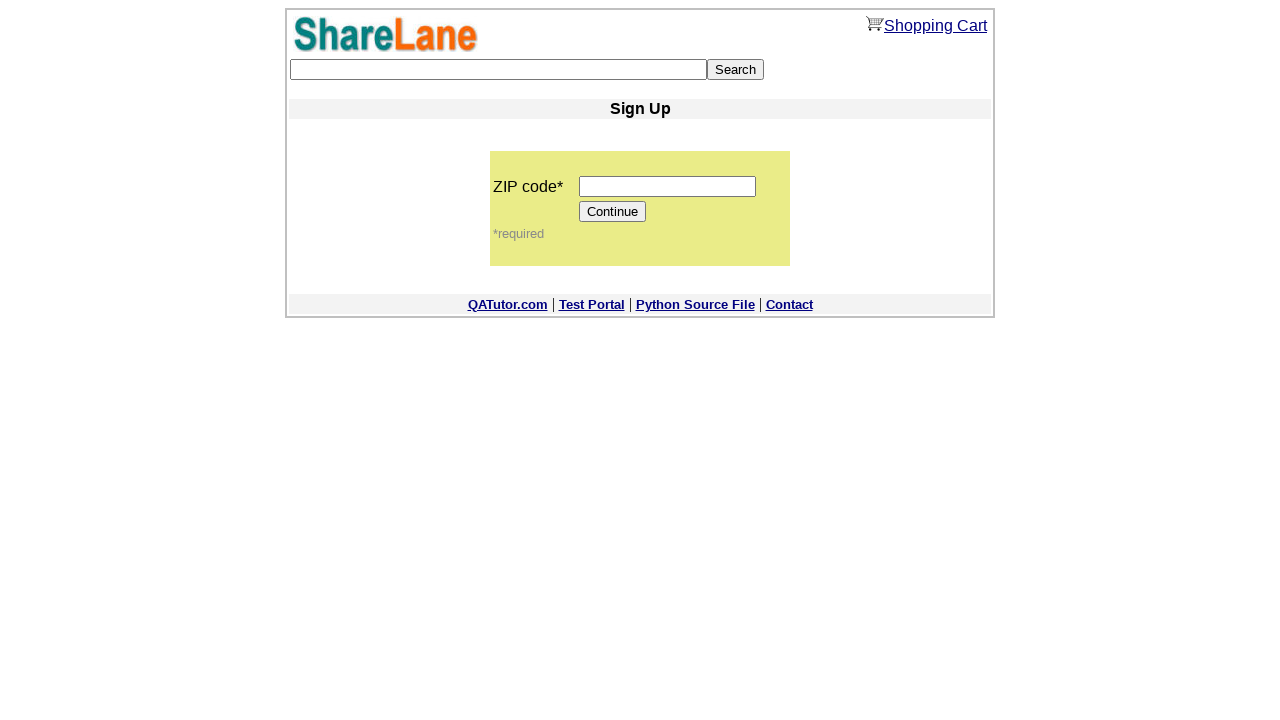

Filled zip code field with '12345' on input[name='zip_code']
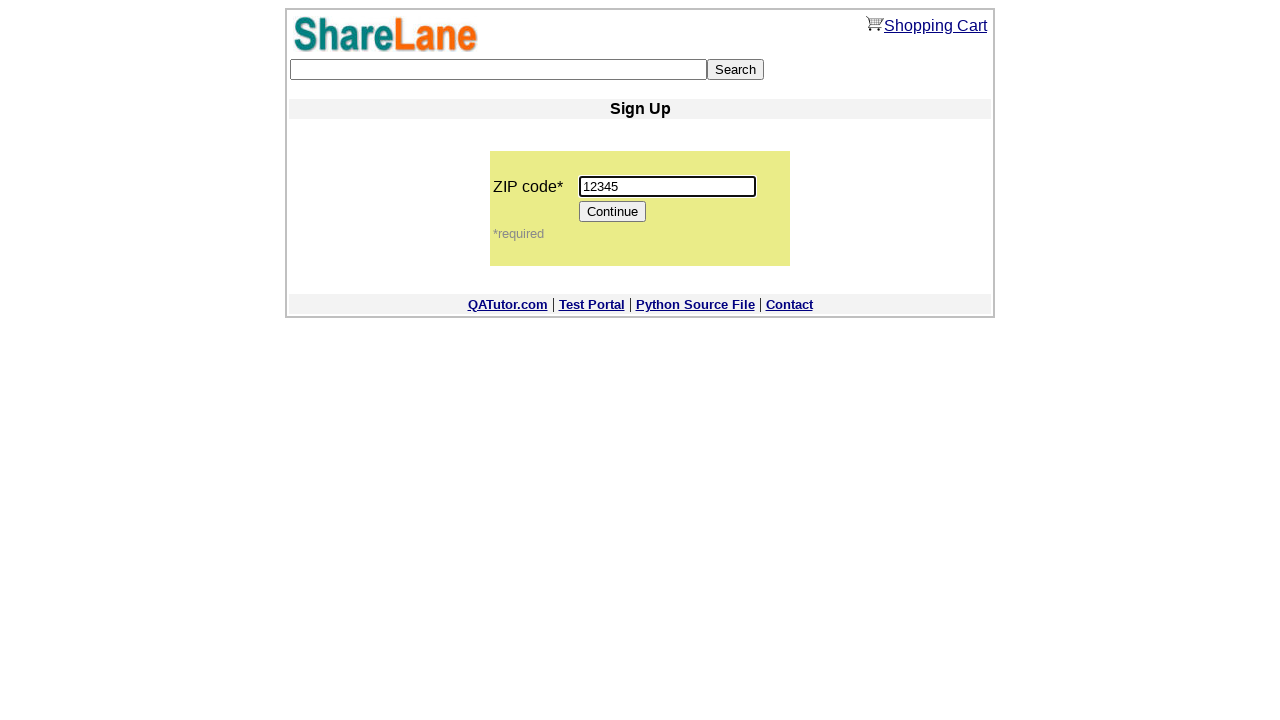

Clicked Continue button to proceed to registration form at (613, 212) on input[type='submit'][value='Continue']
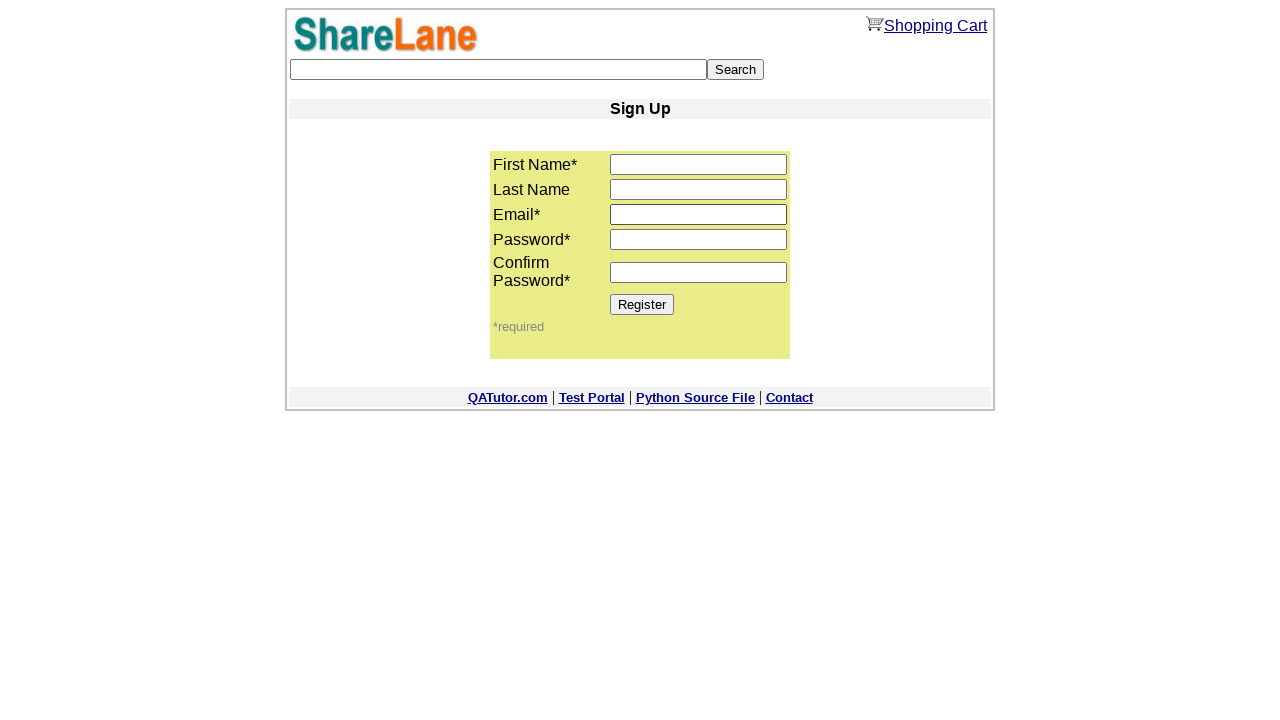

Registration form loaded with first_name field visible
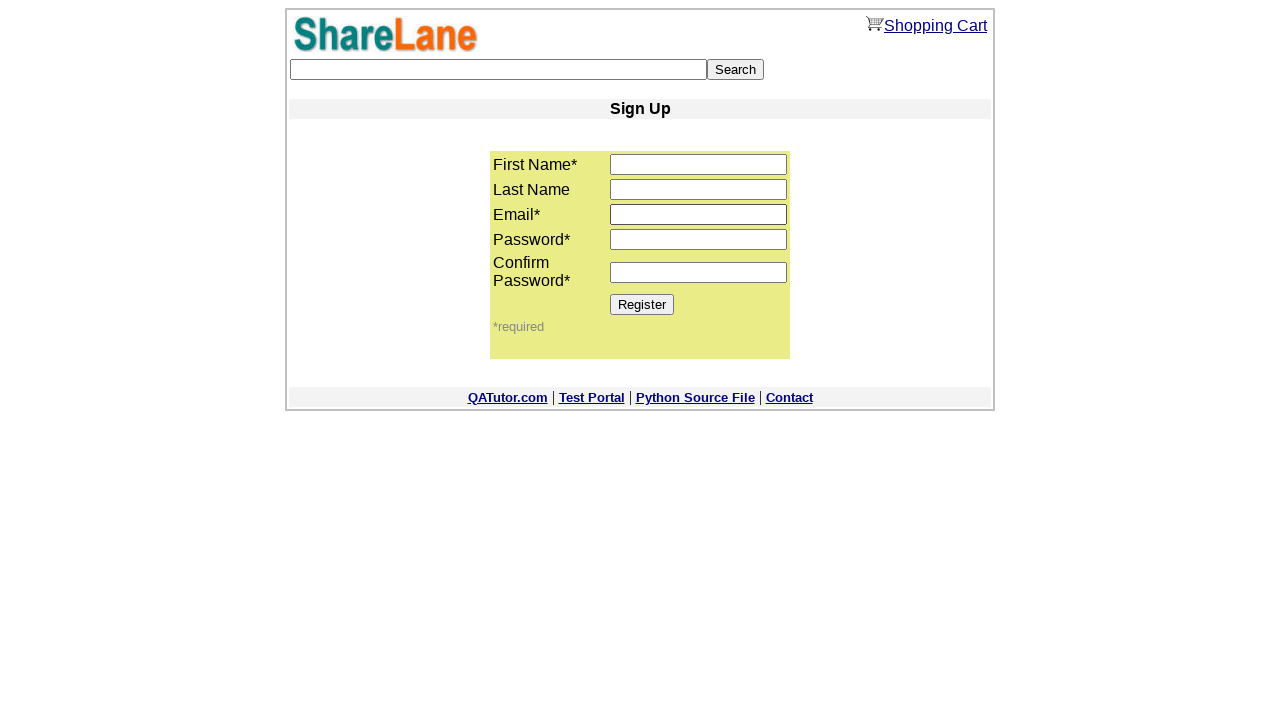

Clicked Register button with all mandatory fields left empty at (642, 304) on input[type='submit'][value='Register']
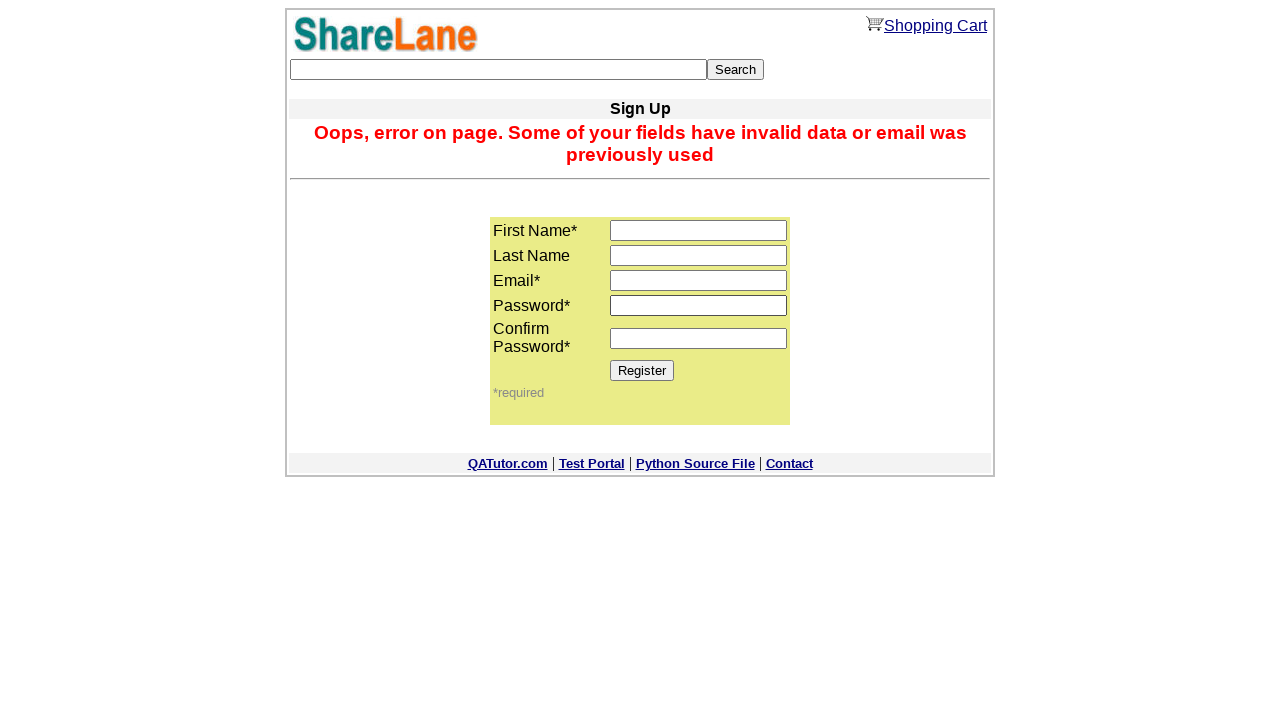

Error message displayed for missing mandatory data
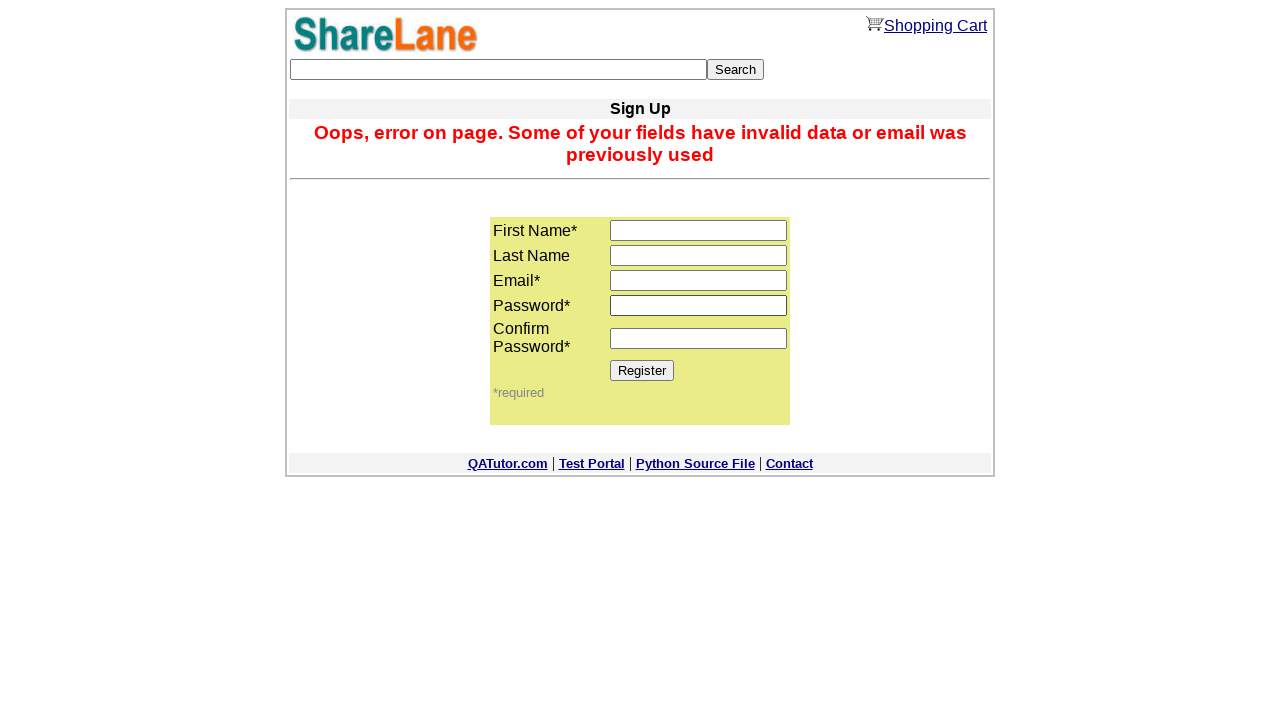

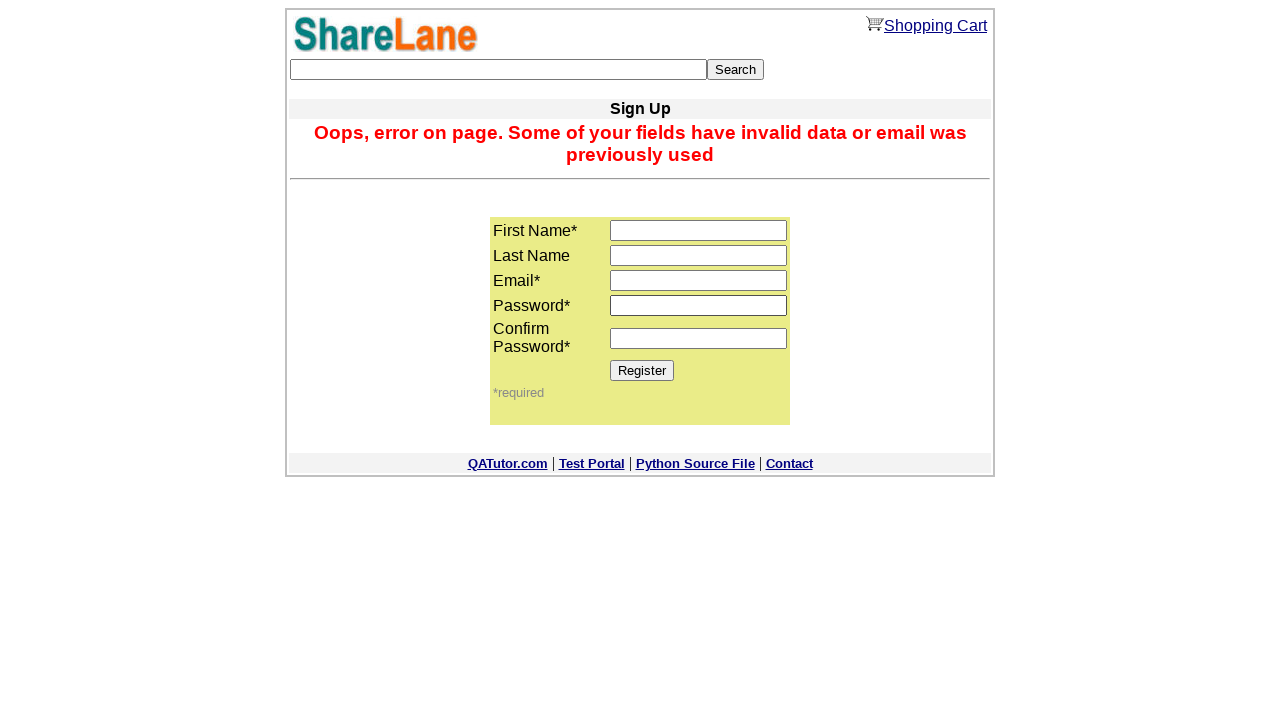